Tests a simple JavaScript alert by clicking the Simple Alert button, reading the alert text, and accepting it

Starting URL: https://v1.training-support.net/selenium/javascript-alerts

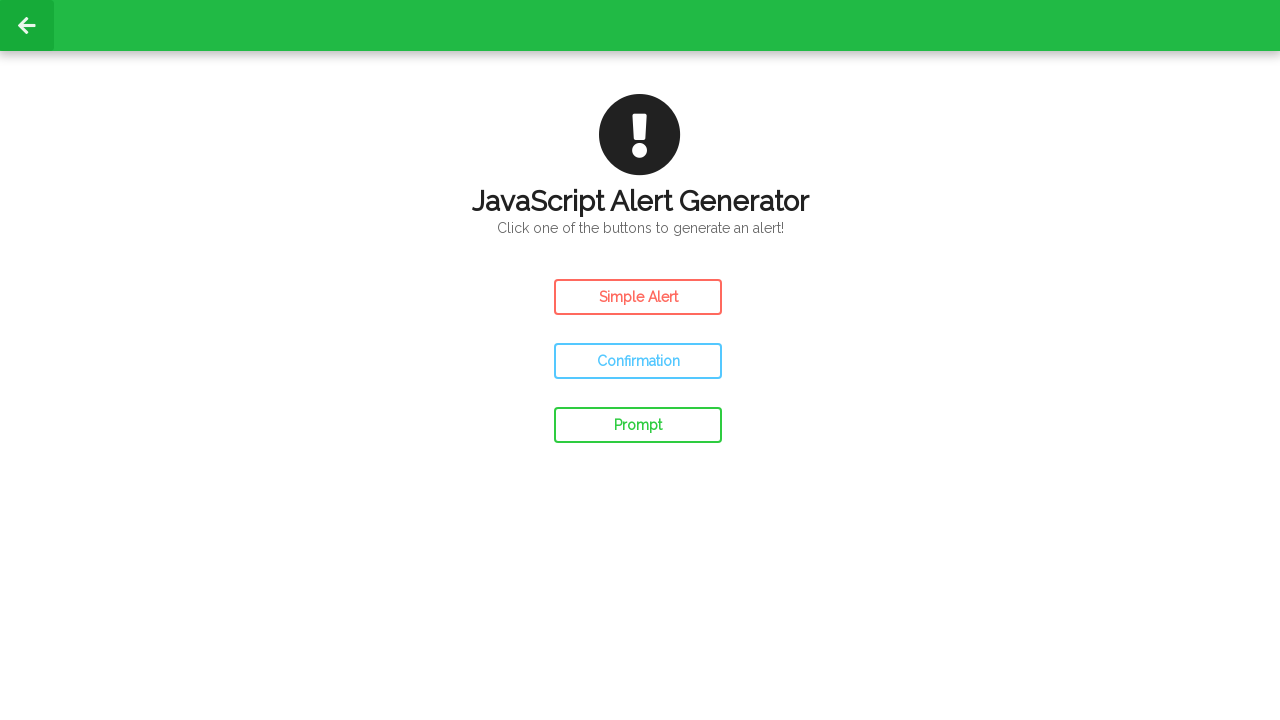

Clicked the Simple Alert button at (638, 297) on #simple
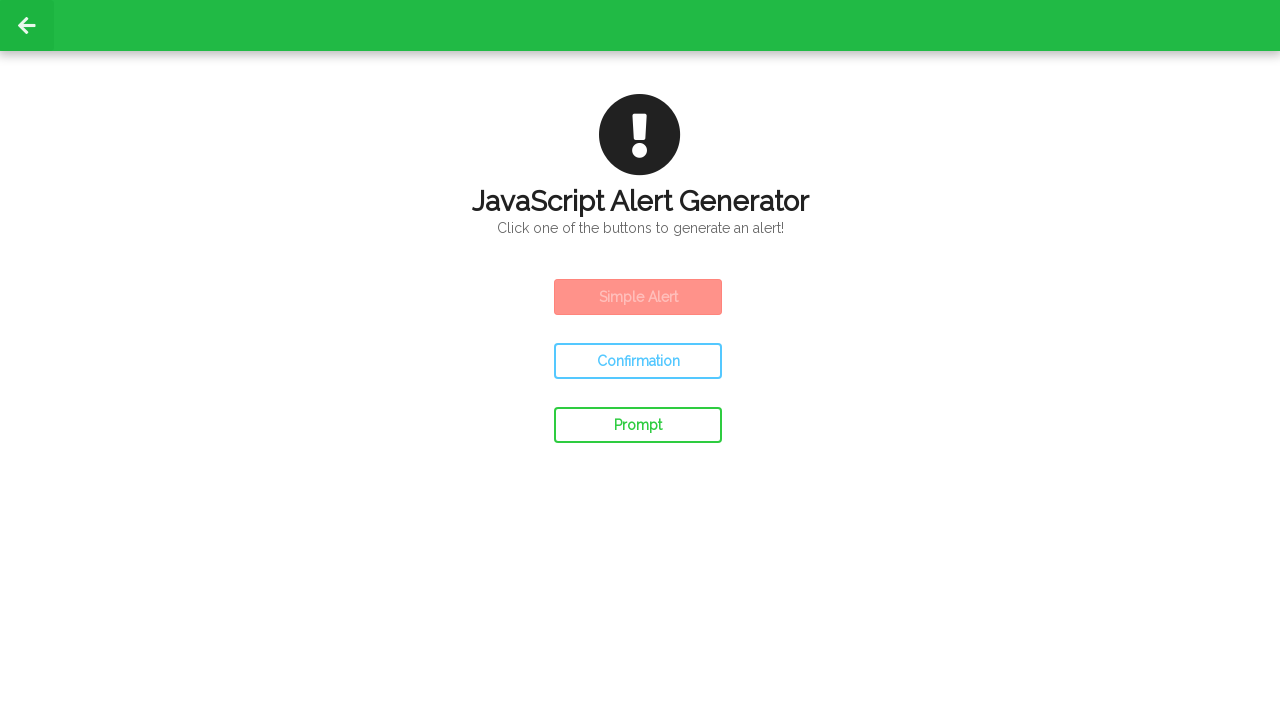

Set up dialog handler to accept alerts
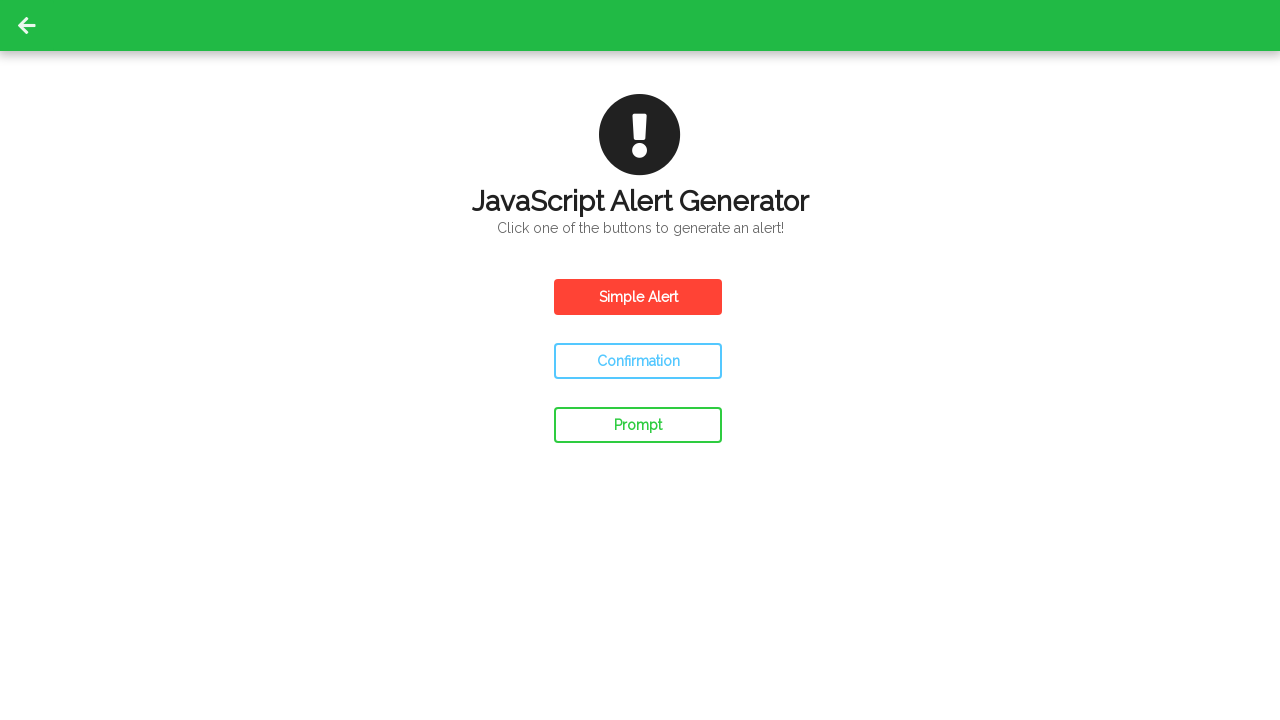

Waited 500ms for alert to be handled
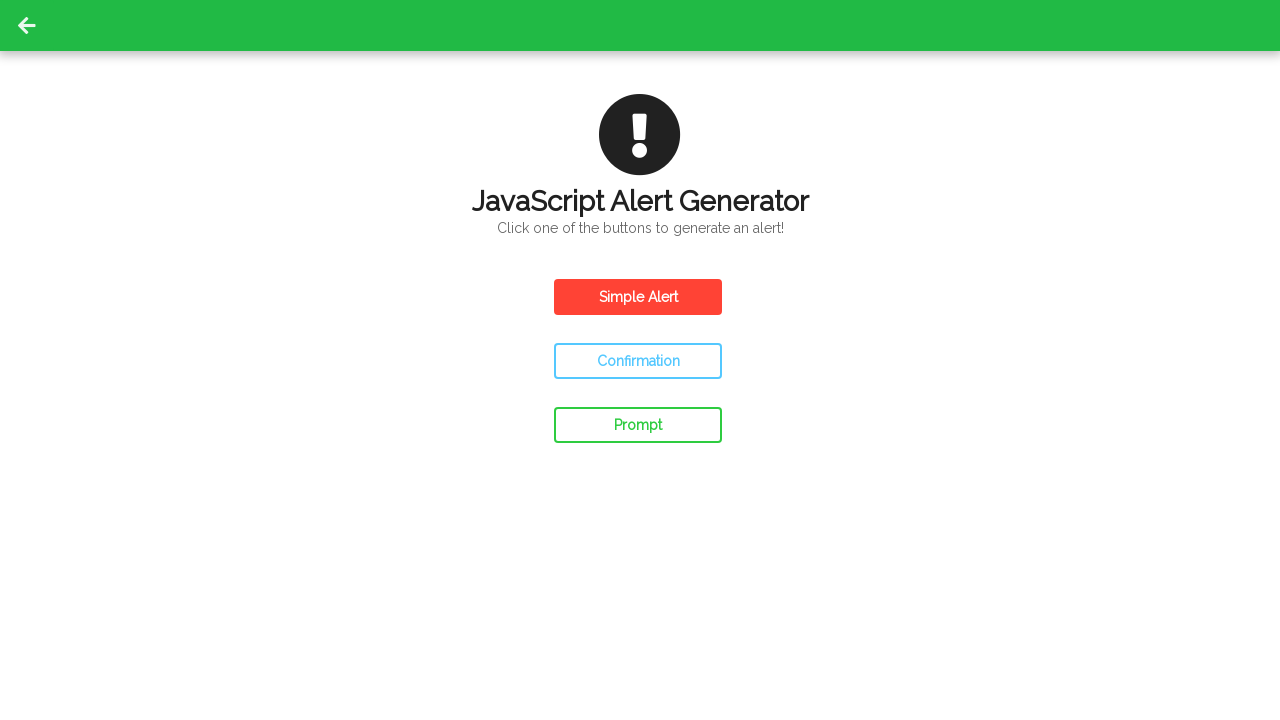

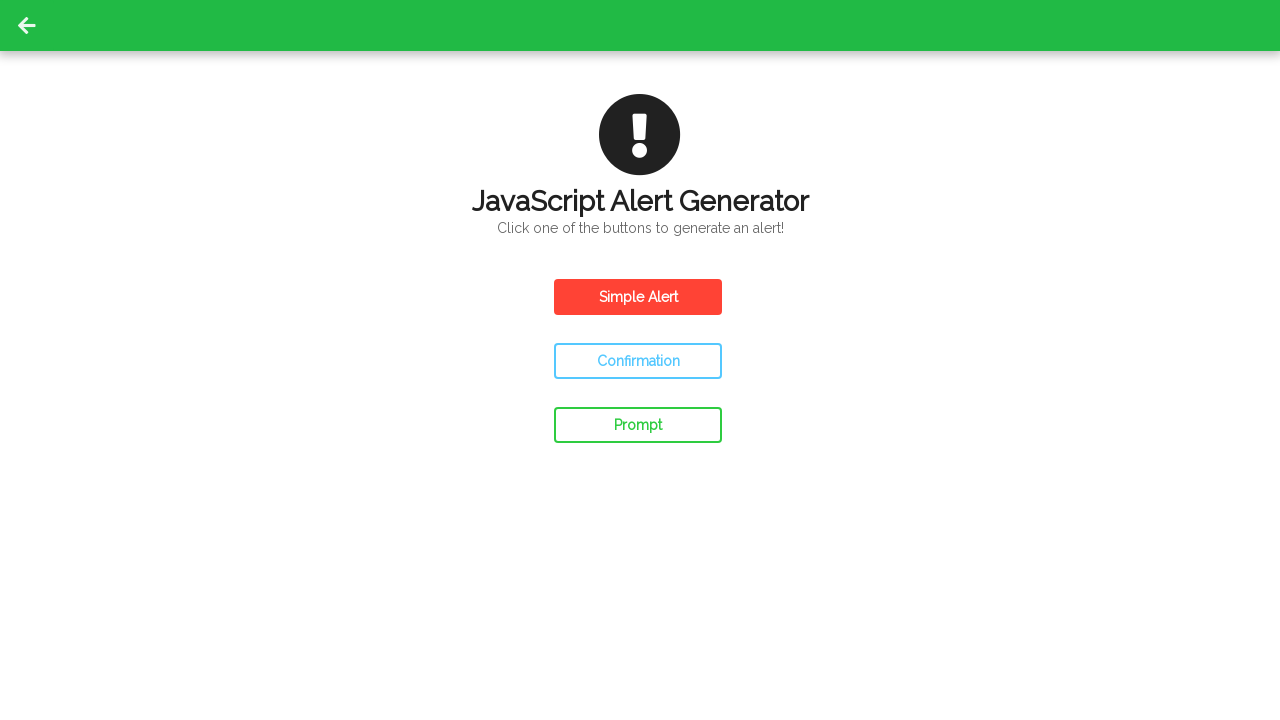